Tests manipulating a readonly date input field on China's railway booking site by removing the readonly attribute and setting a date value using JavaScript.

Starting URL: https://www.12306.cn/index/

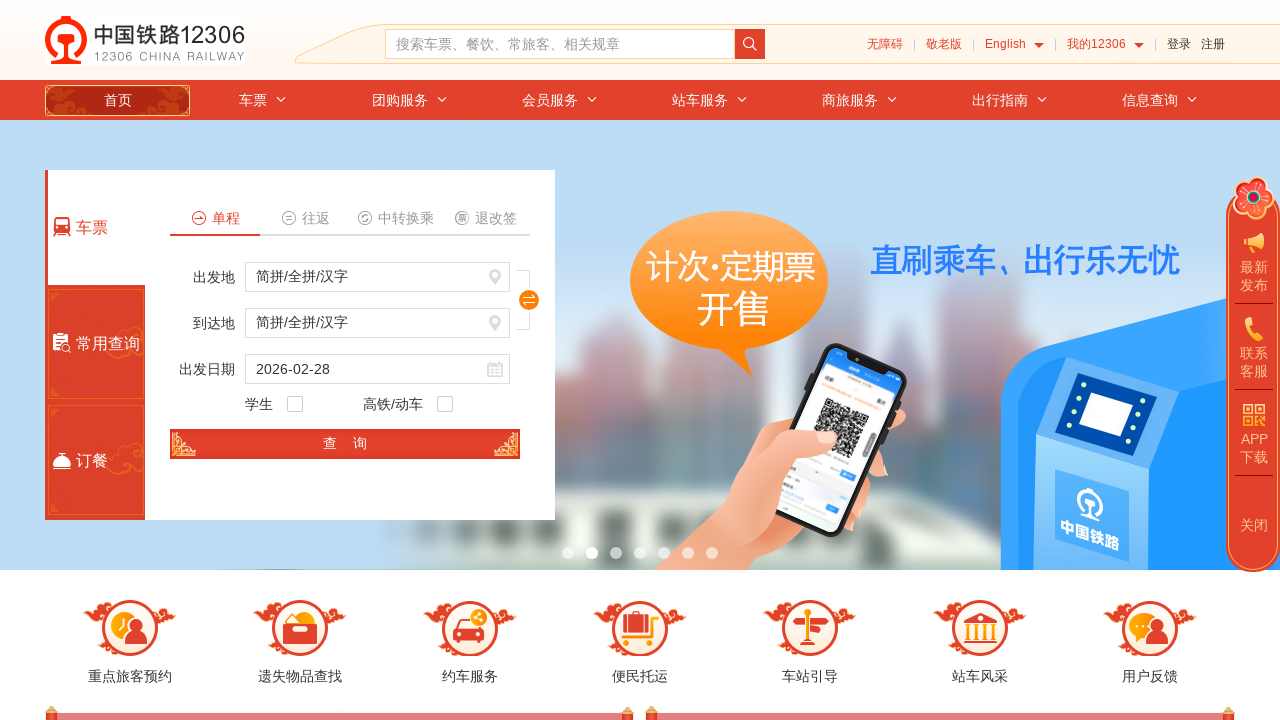

Removed readonly attribute from train_date input field
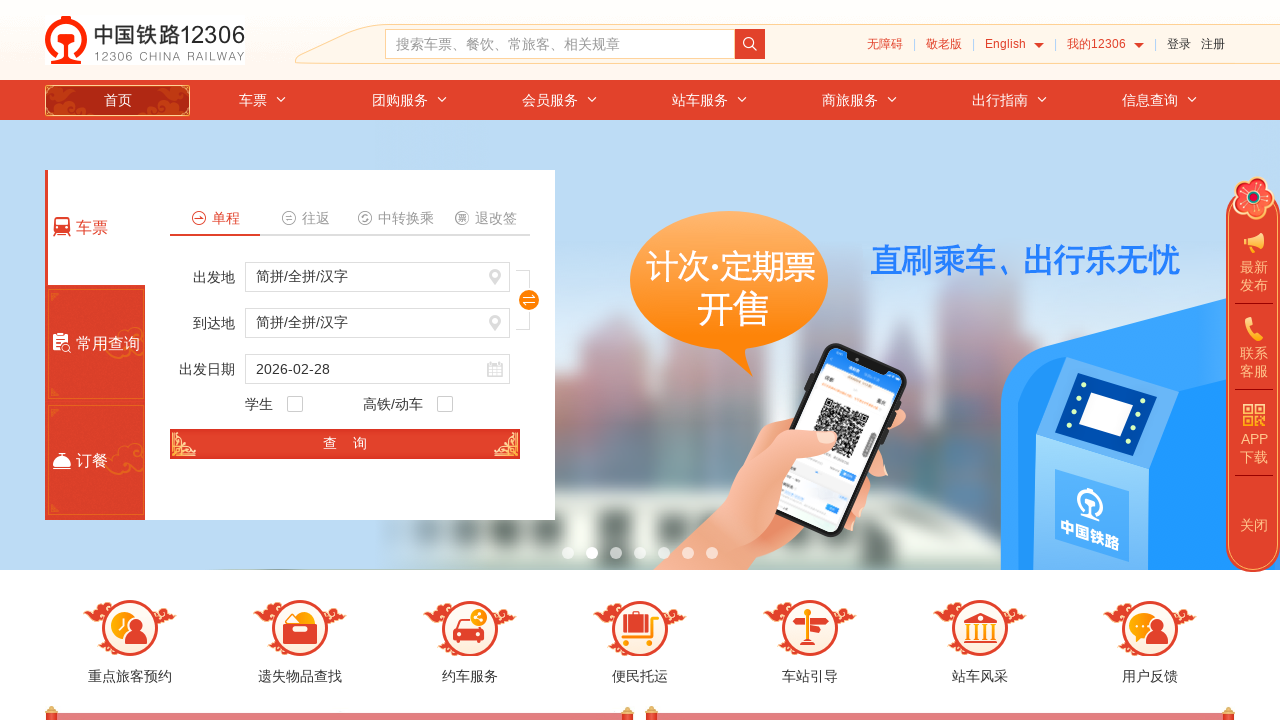

Set date value to 2024-03-15 in train_date input field
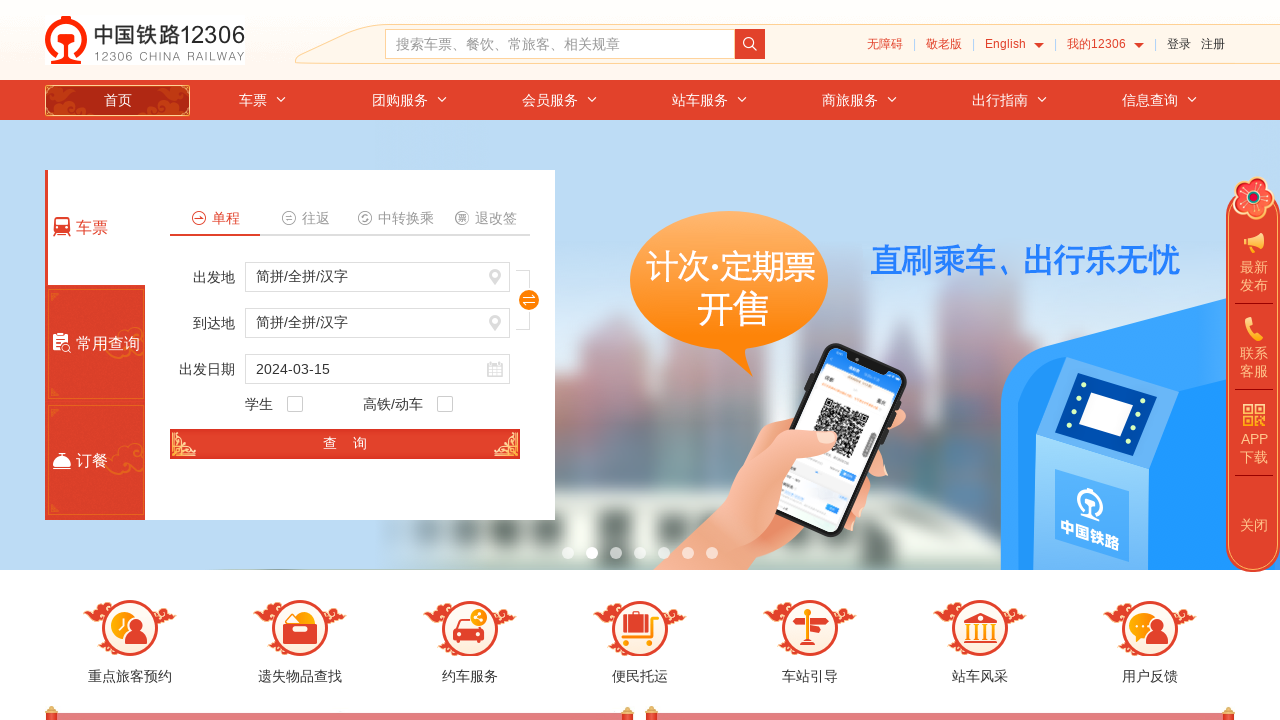

Verified that train_date input field contains the expected date value 2024-03-15
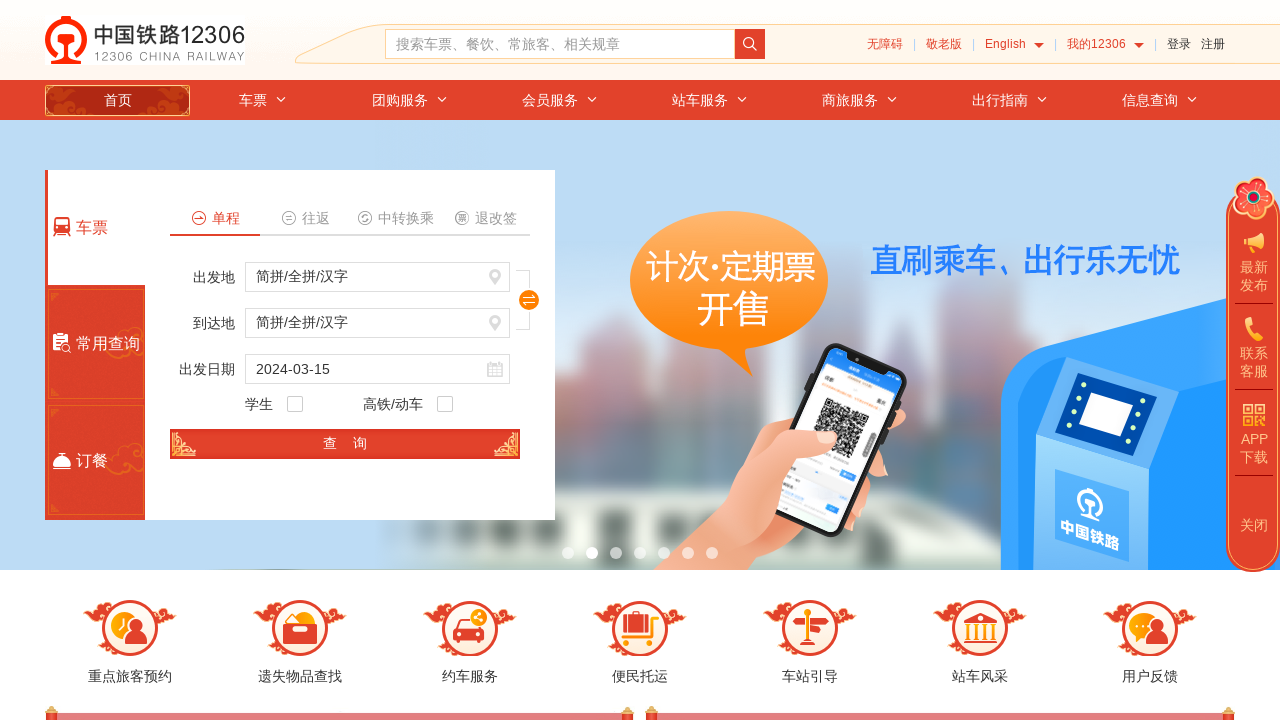

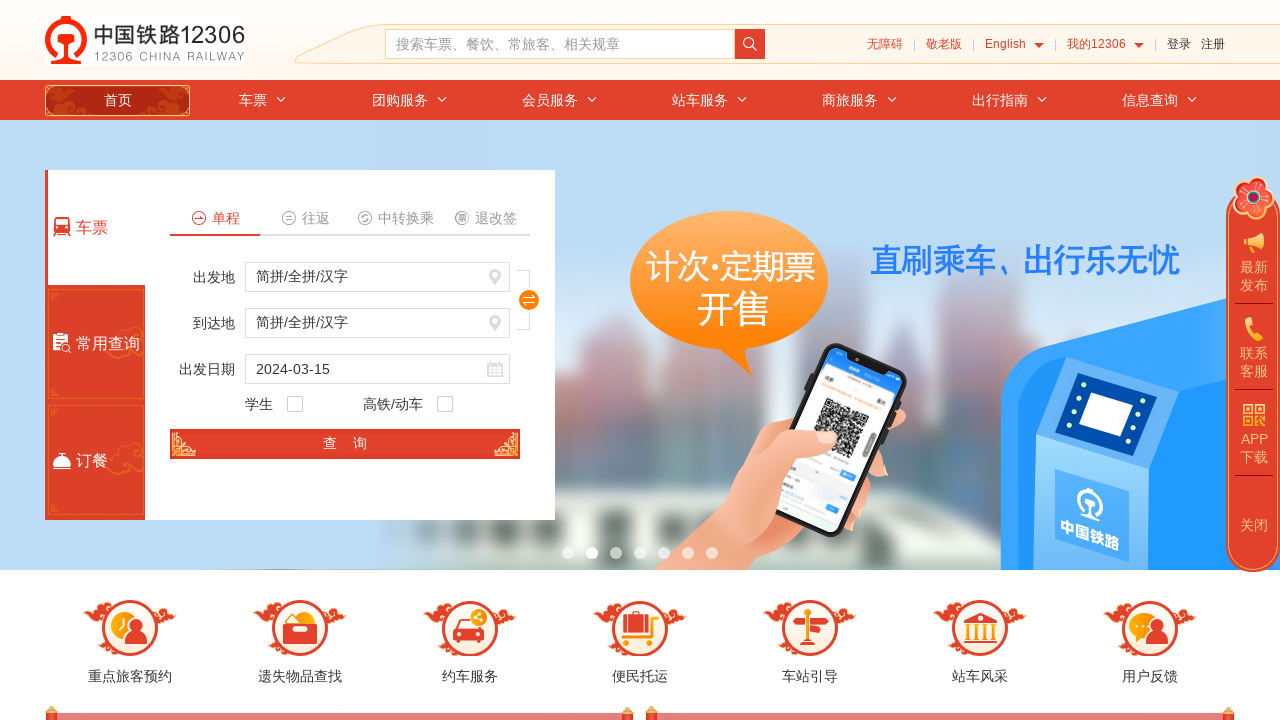